Tests form submission with an extremely long price value (100 digits)

Starting URL: https://carros-crud.vercel.app/

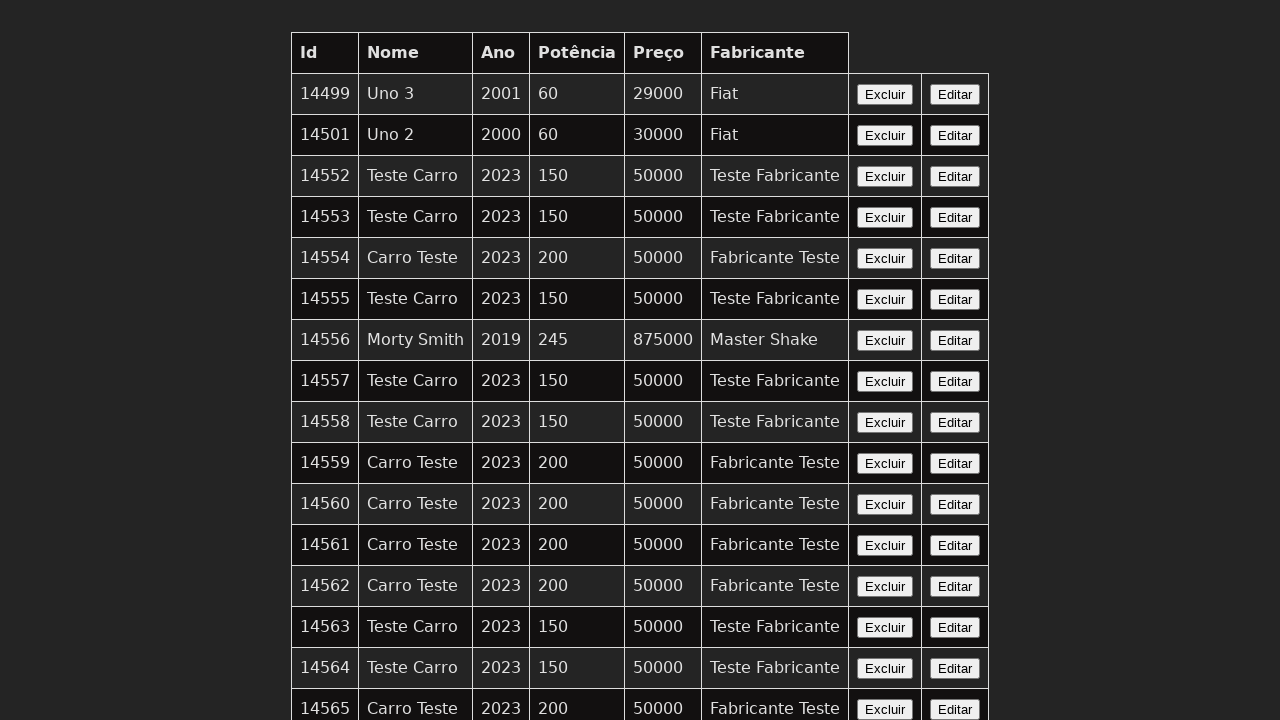

Filled name field with 'Marty McFly' on input[name='nome']
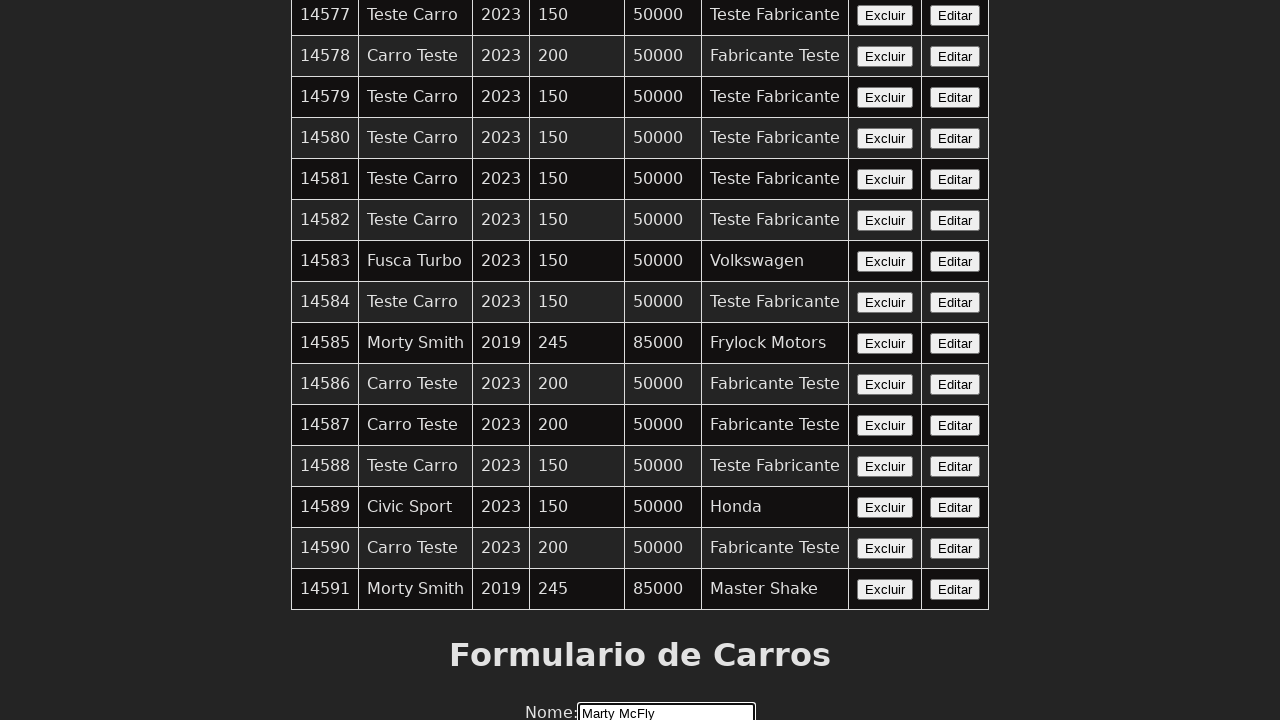

Filled year field with '1985' on input[name='ano']
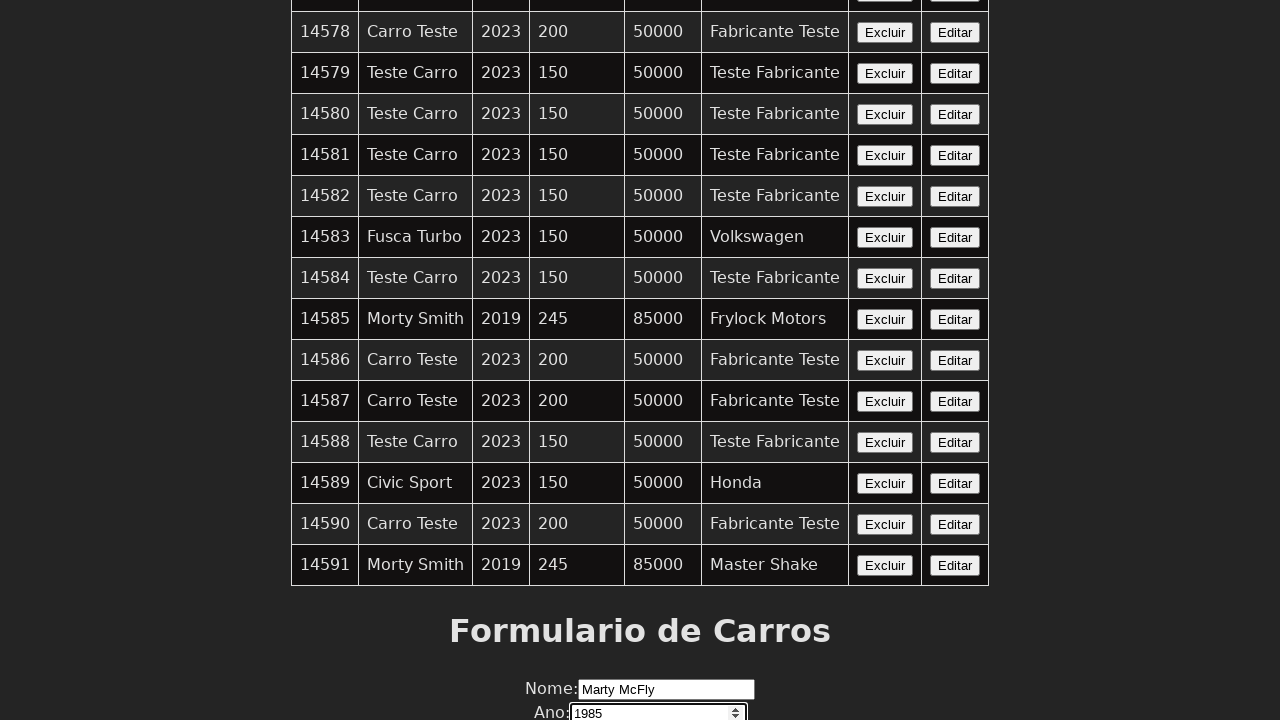

Filled power field with '300' on input[name='potencia']
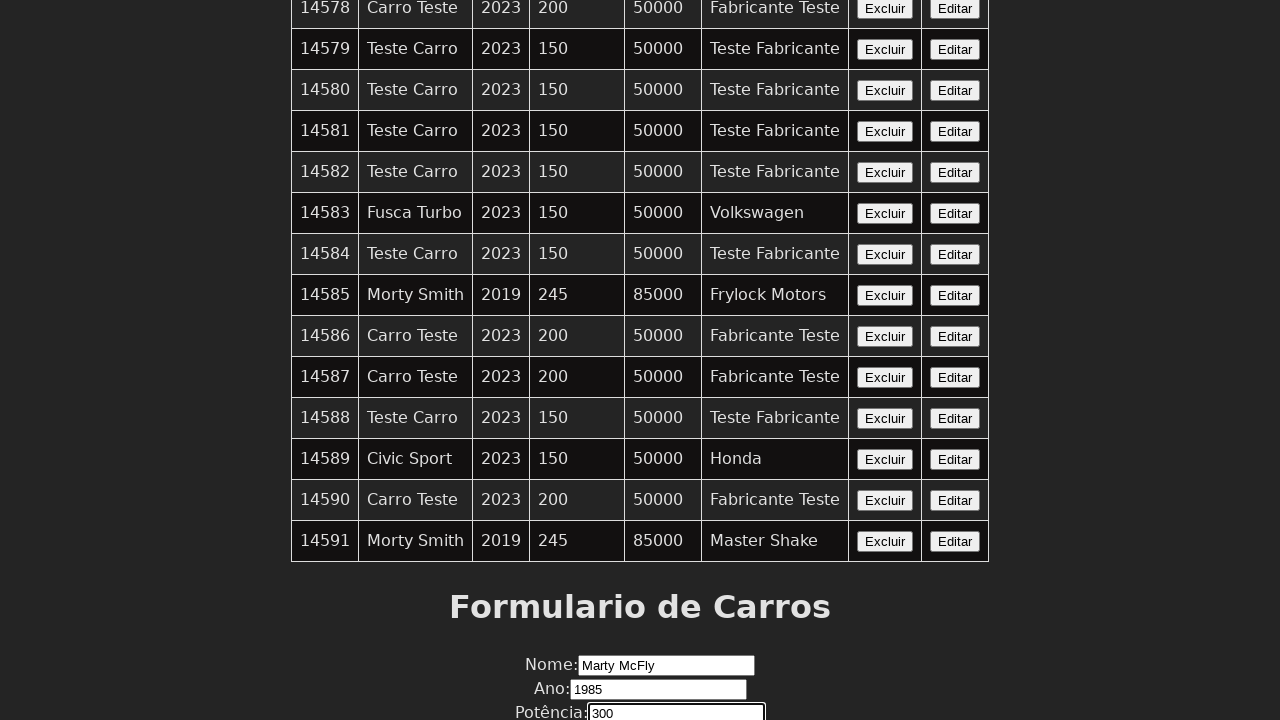

Filled price field with 100-digit value on input[name='preco']
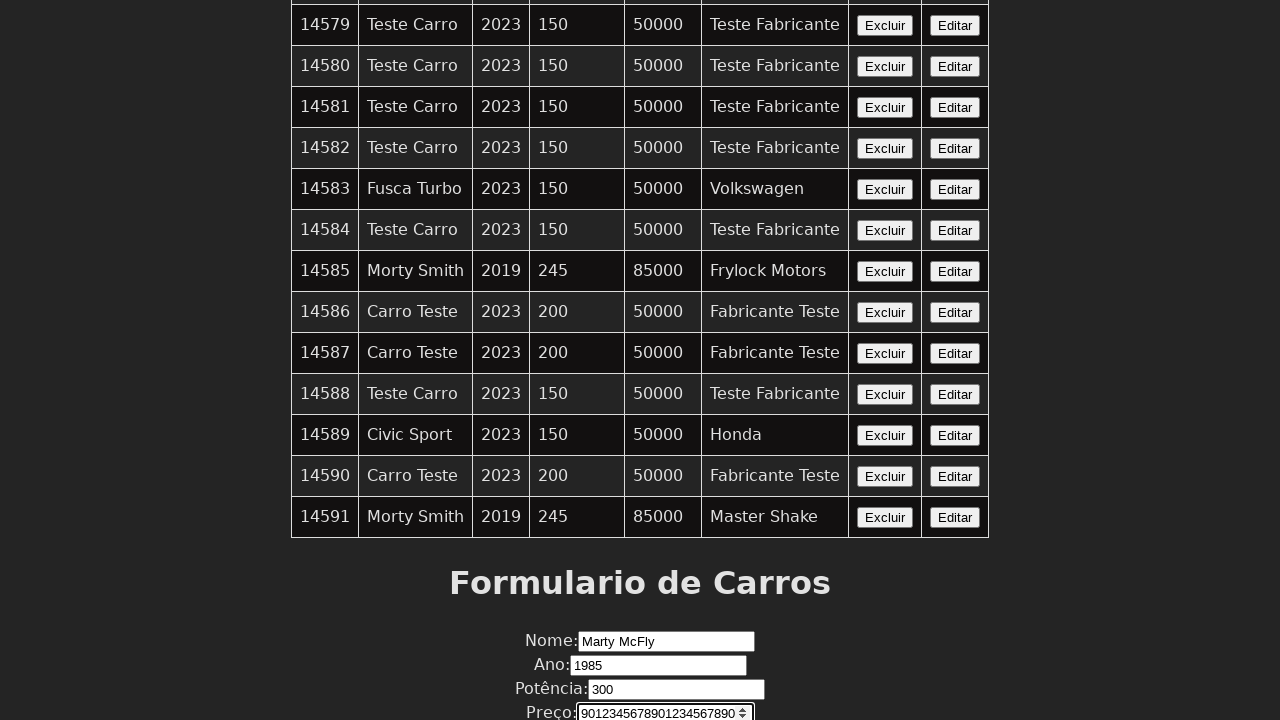

Filled manufacturer field with 'Doc Brown' on input[name='fabricante']
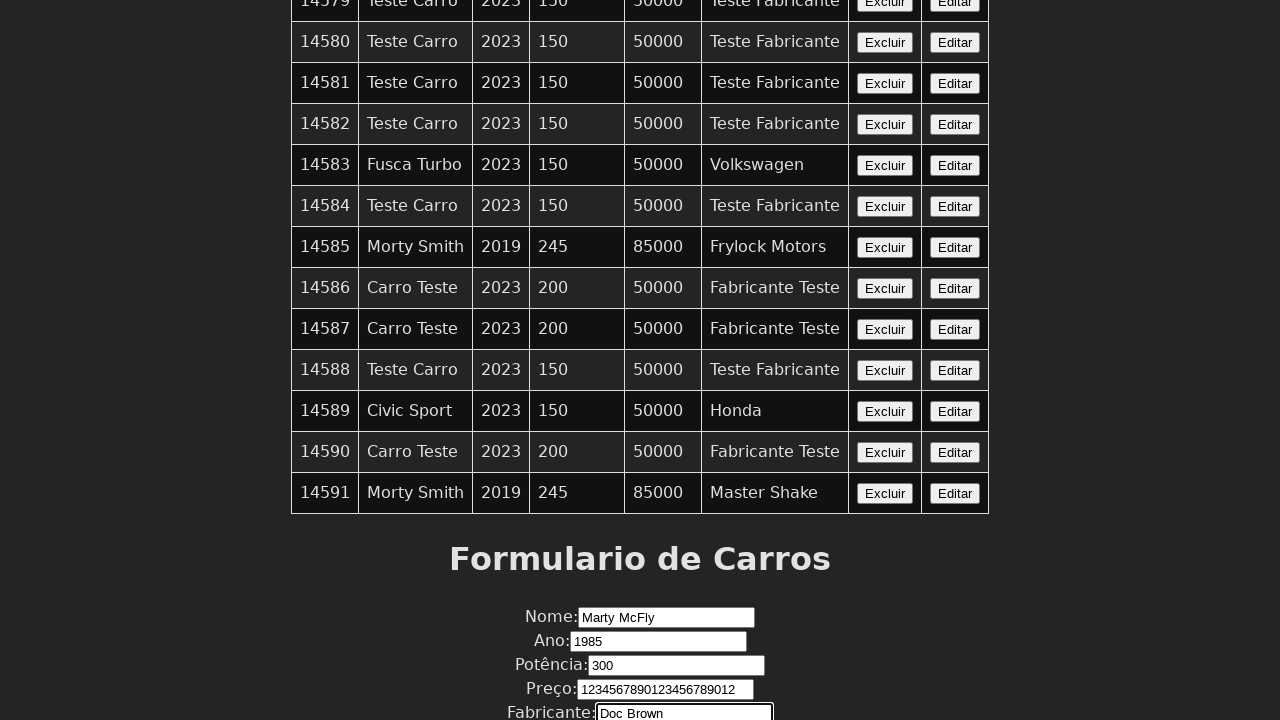

Clicked submit button to submit form at (640, 676) on xpath=//button[contains(text(),'Enviar')]
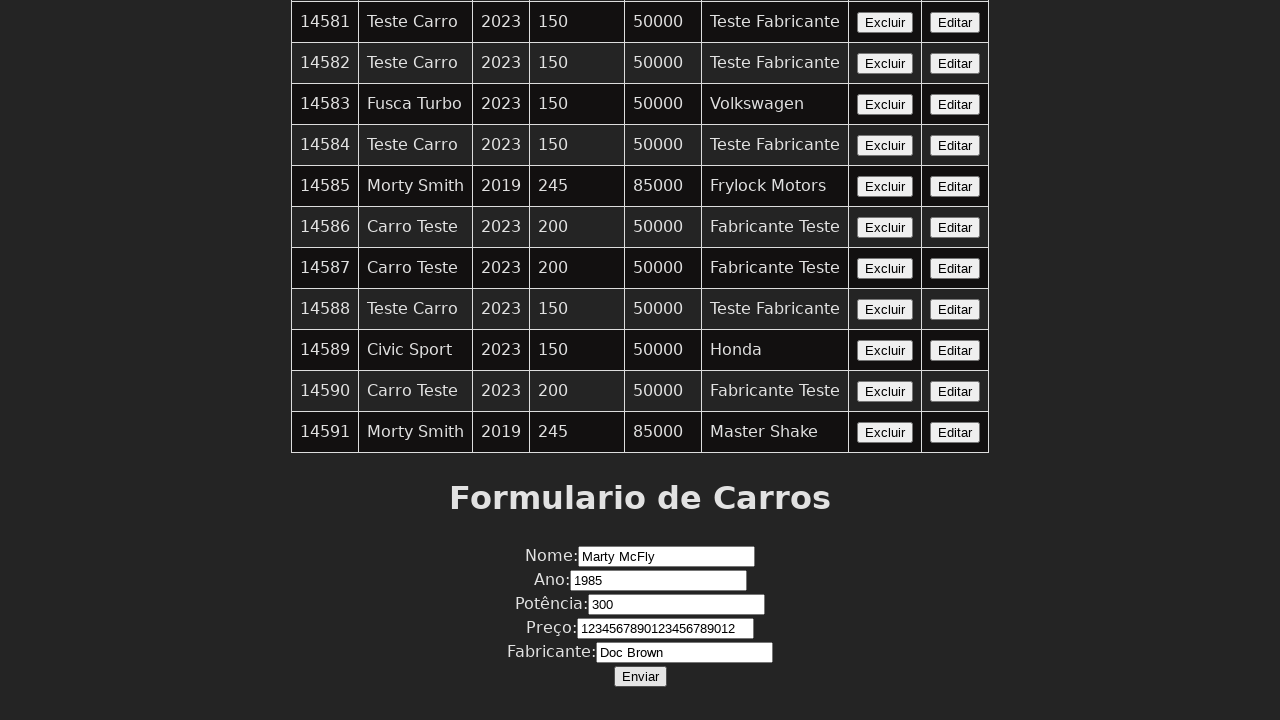

Alert dialog handler registered and accepted
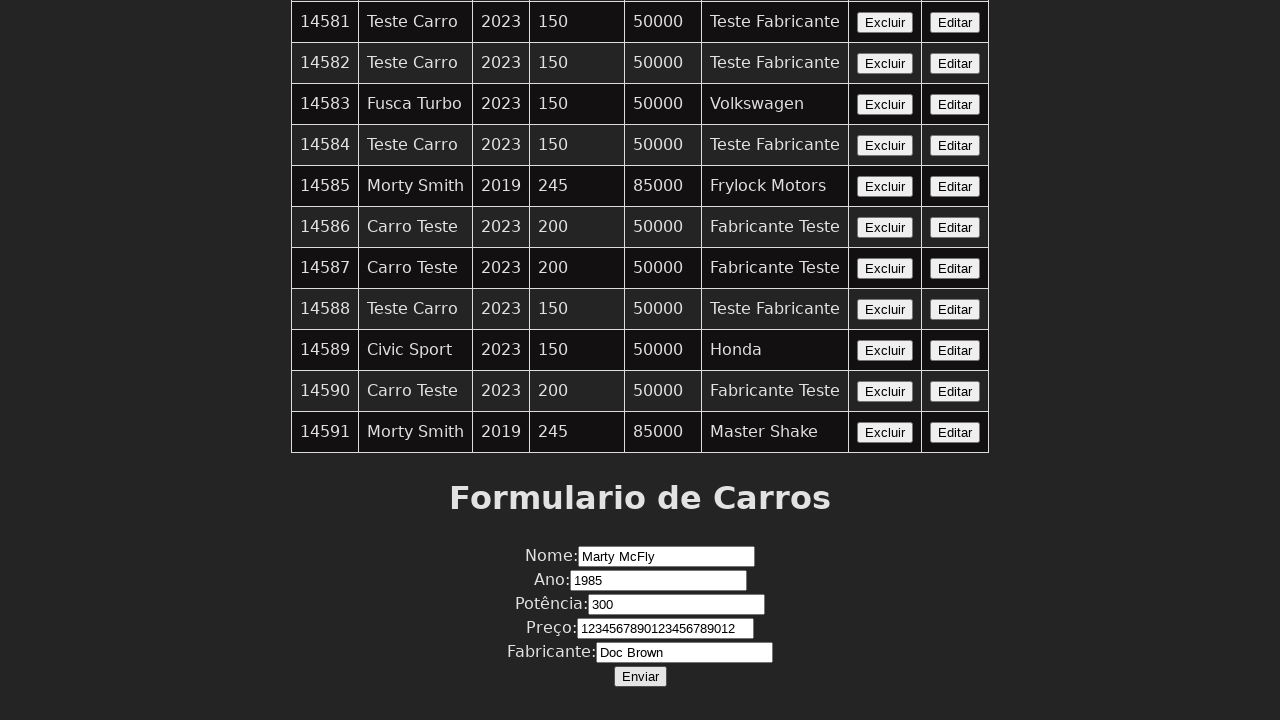

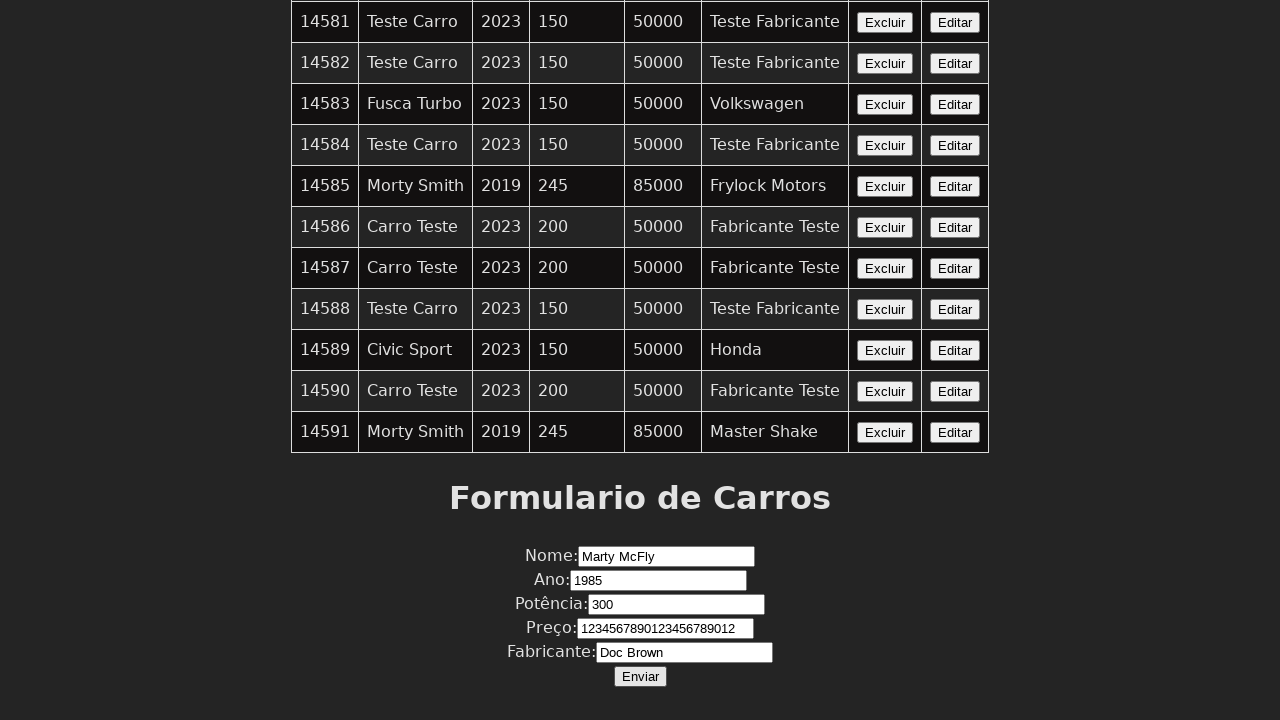